Tests checkbox interaction by clicking on two checkboxes on the page to toggle their states

Starting URL: http://the-internet.herokuapp.com/checkboxes

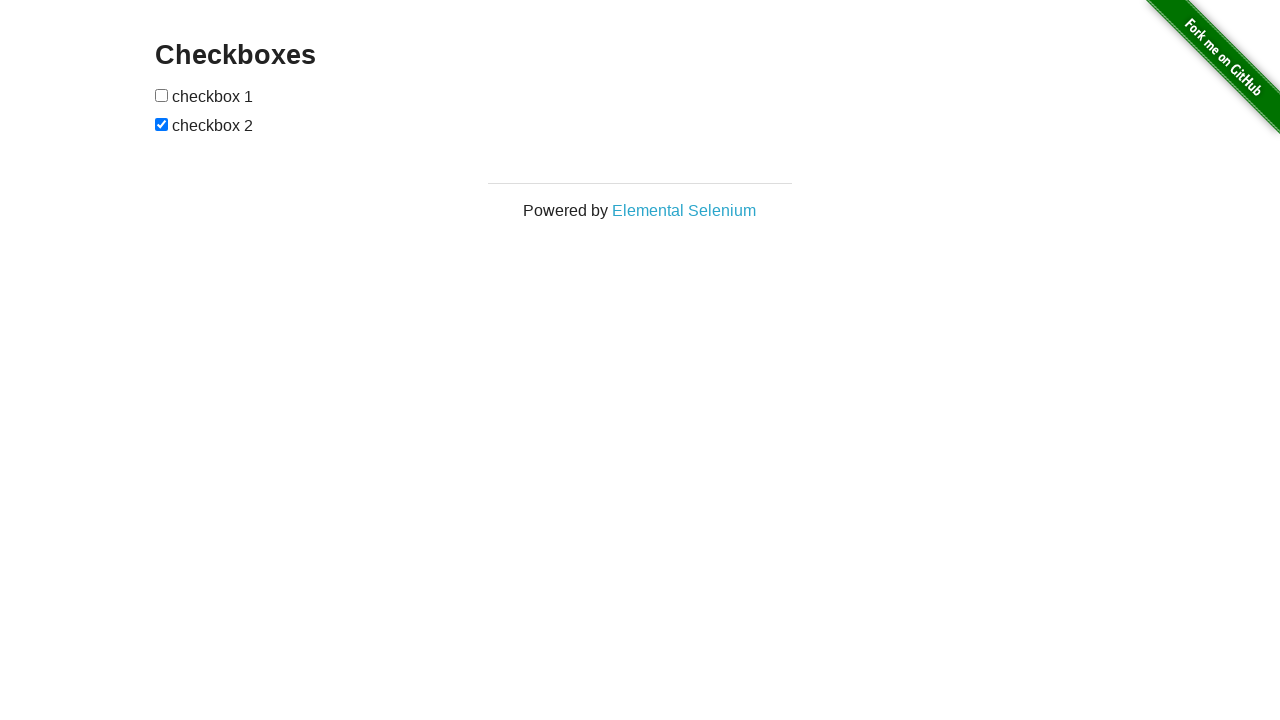

Clicked first checkbox to toggle its state at (162, 95) on #checkboxes > input[type="checkbox"]:nth-child(1)
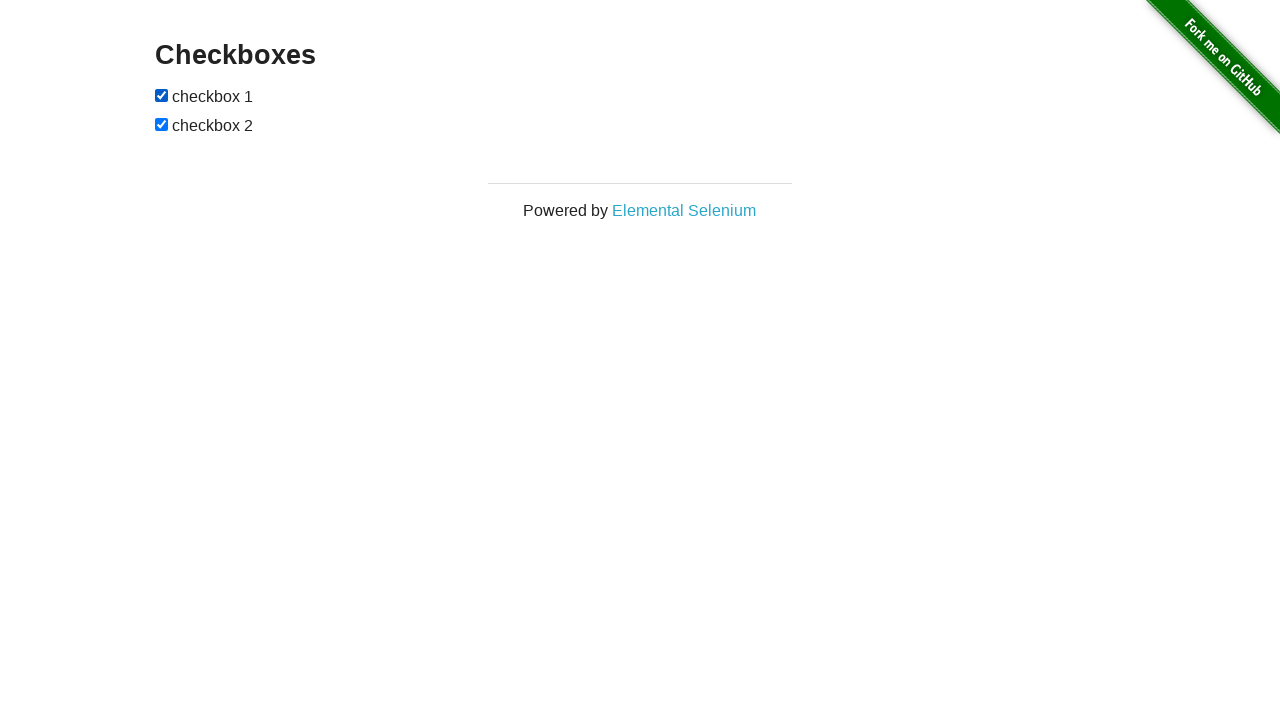

Clicked second checkbox to toggle its state at (162, 124) on #checkboxes > input[type="checkbox"]:nth-child(3)
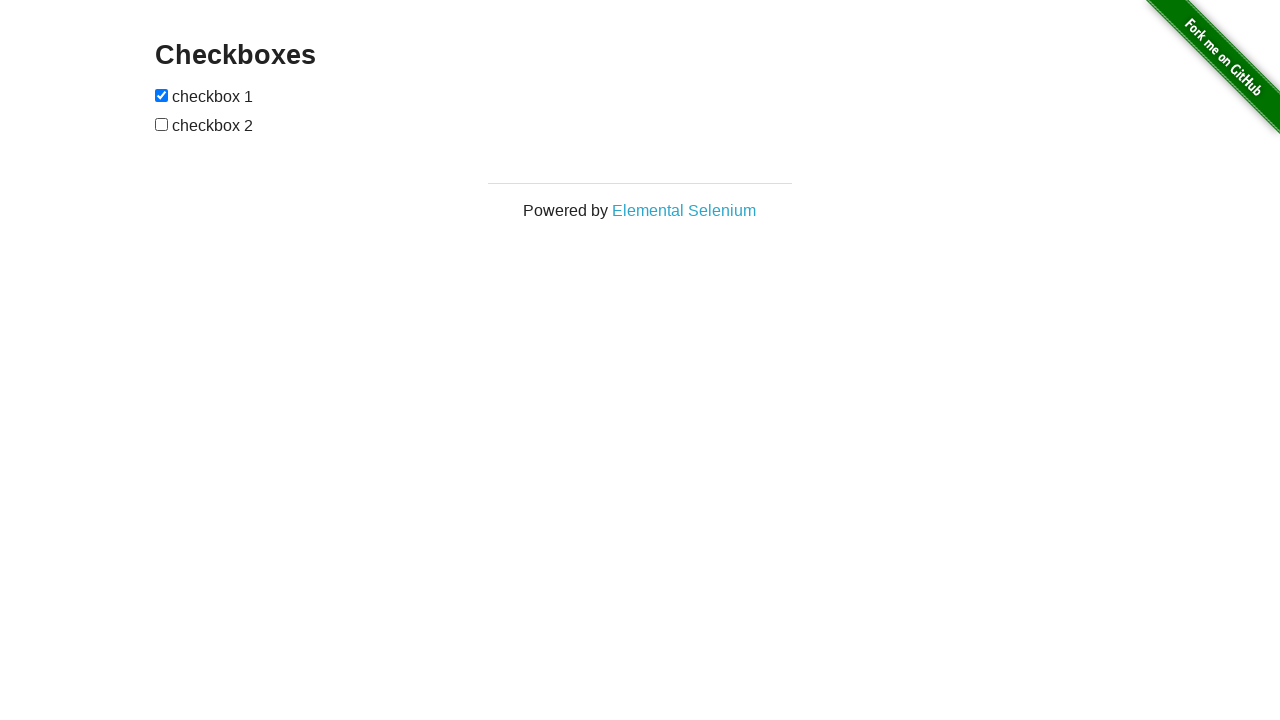

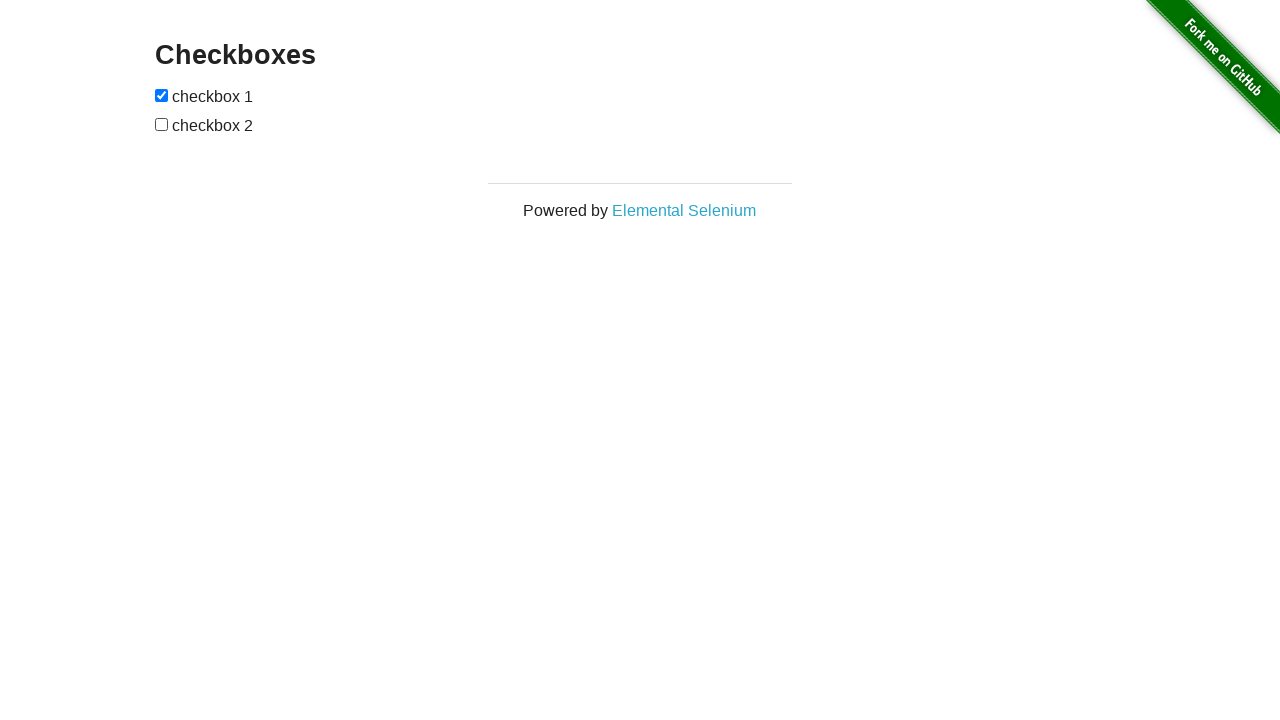